Tests Open Library search functionality by searching for "Apple" and verifying results appear

Starting URL: https://openlibrary.org/

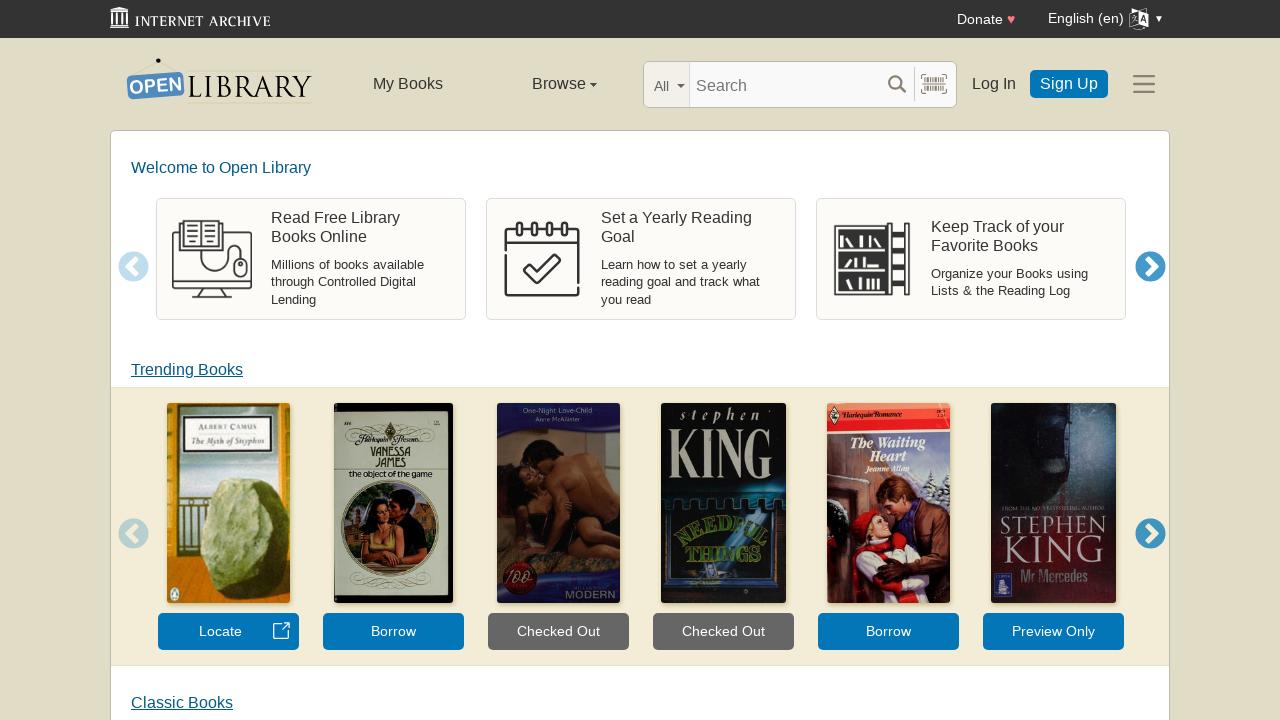

Filled search input with 'Apple' on input[name='q']
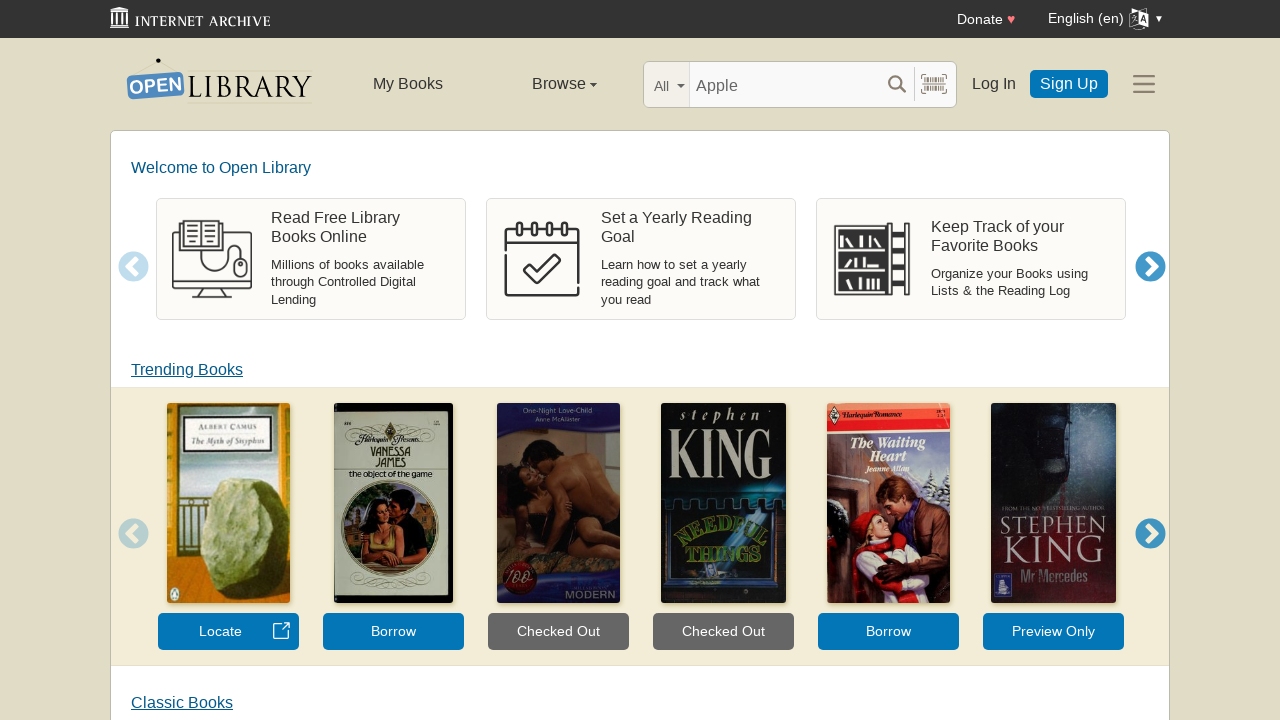

Pressed Enter to submit search on input[name='q']
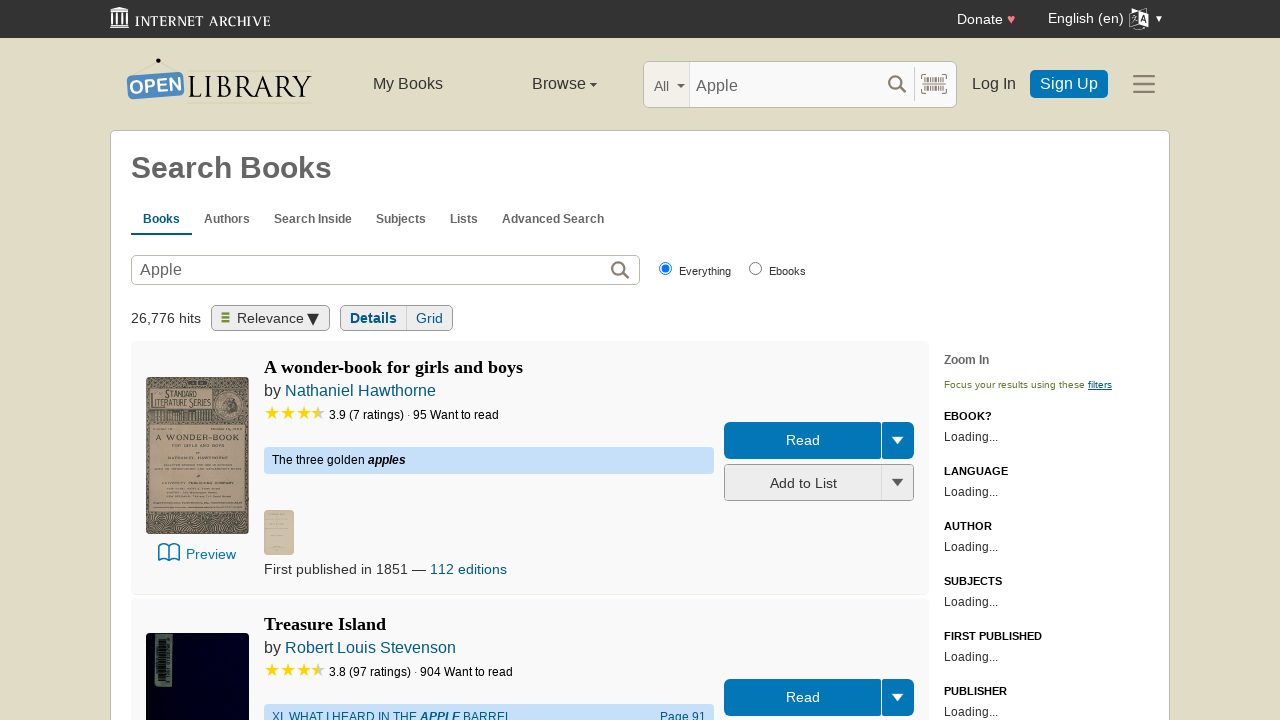

Waited for search results to load
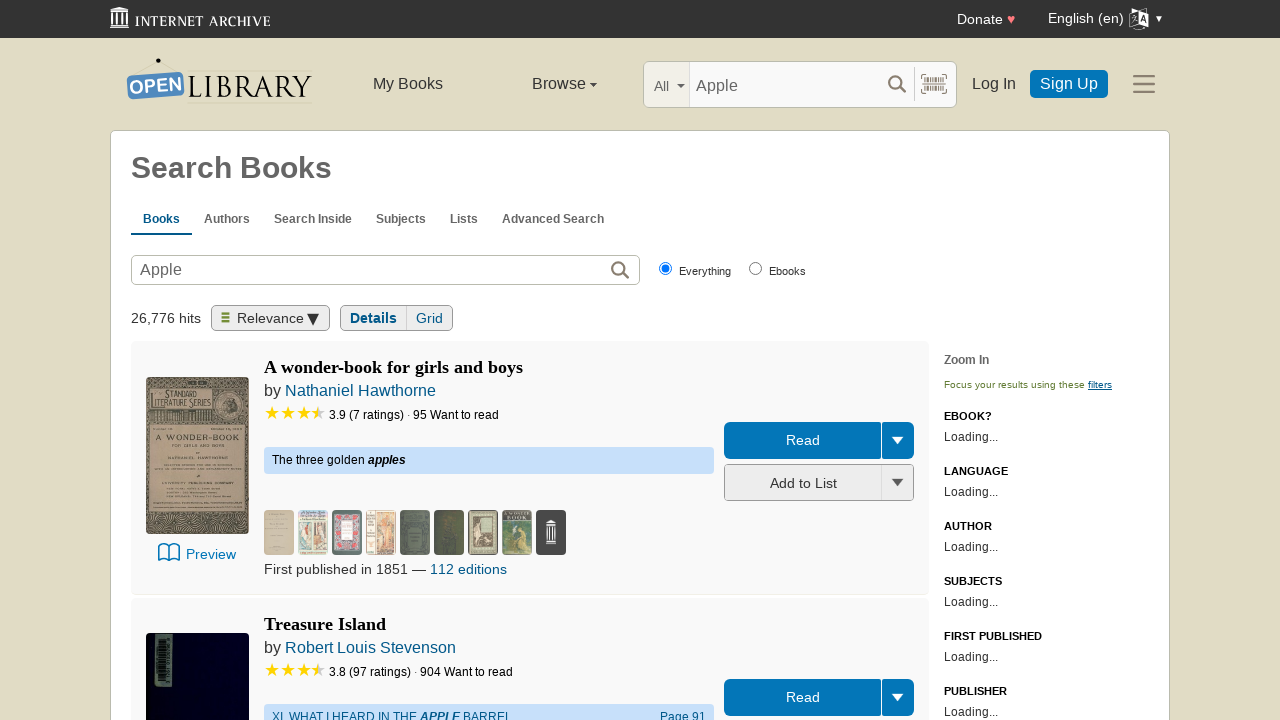

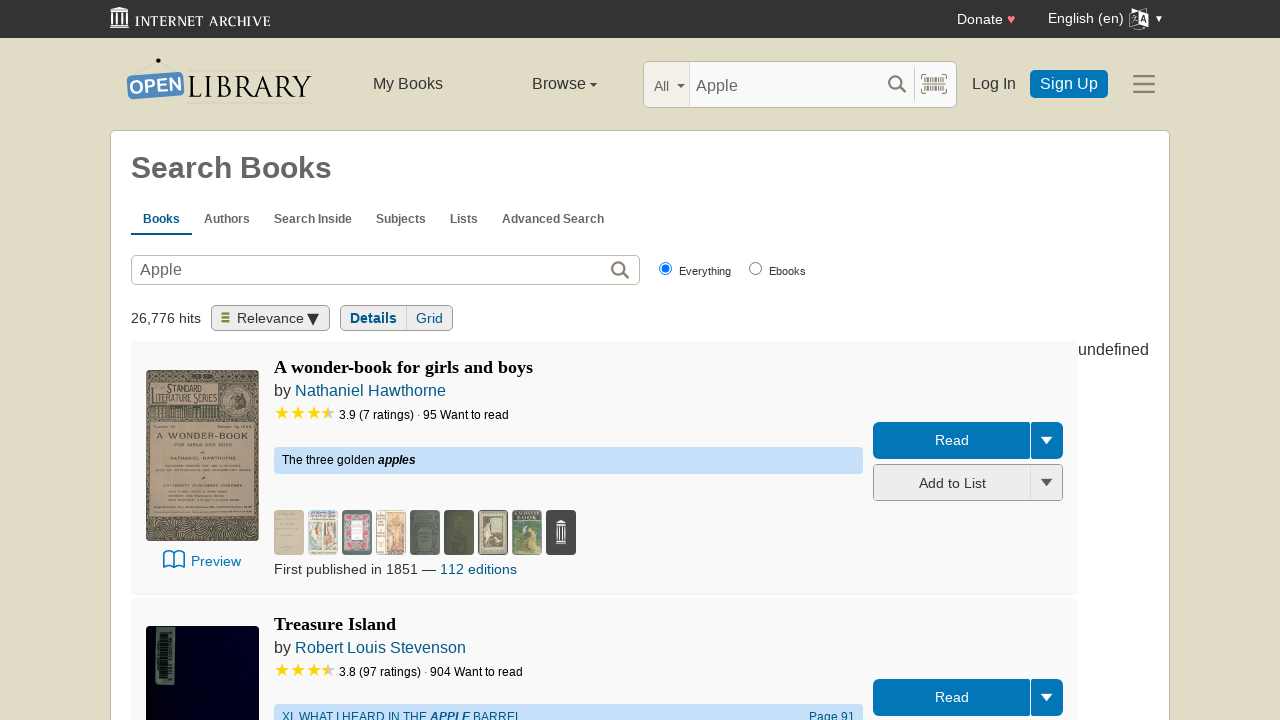